Tests that clicking the Bookero logo redirects to the Bookero website

Starting URL: https://rezerwacja.zielona-gora.pl/

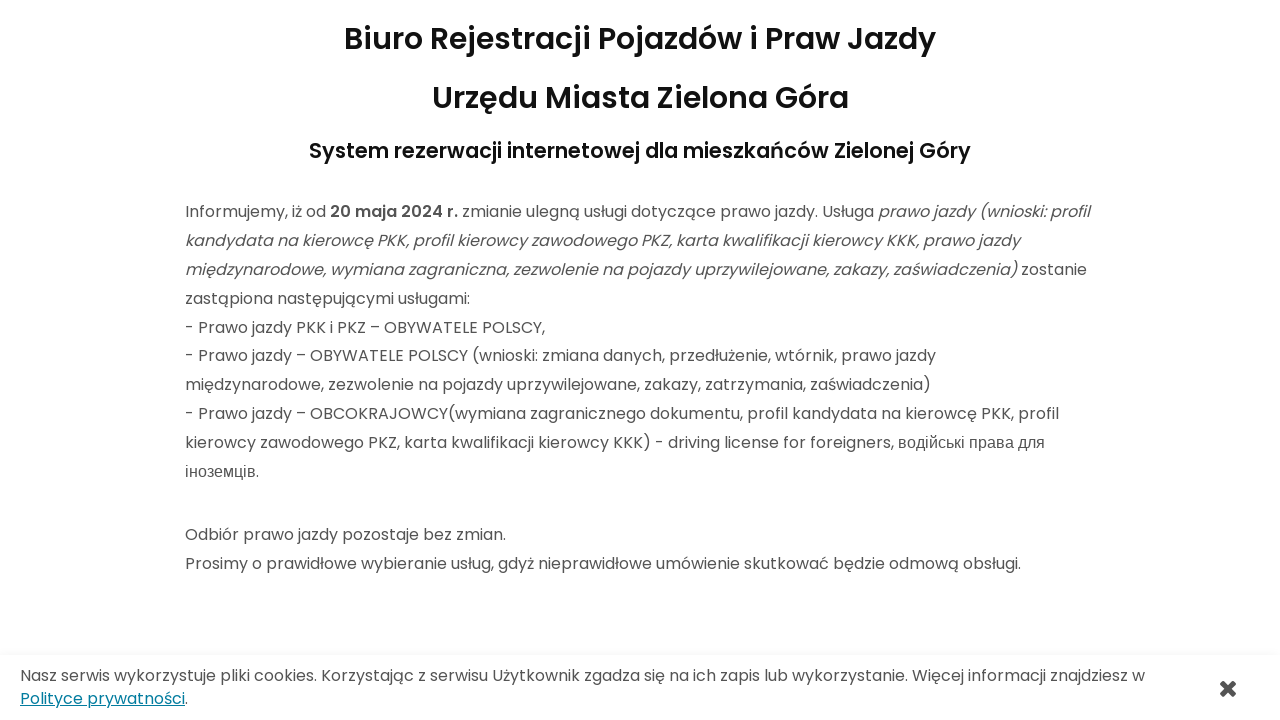

Clicked the Bookero logo link at (640, 592) on a.logo
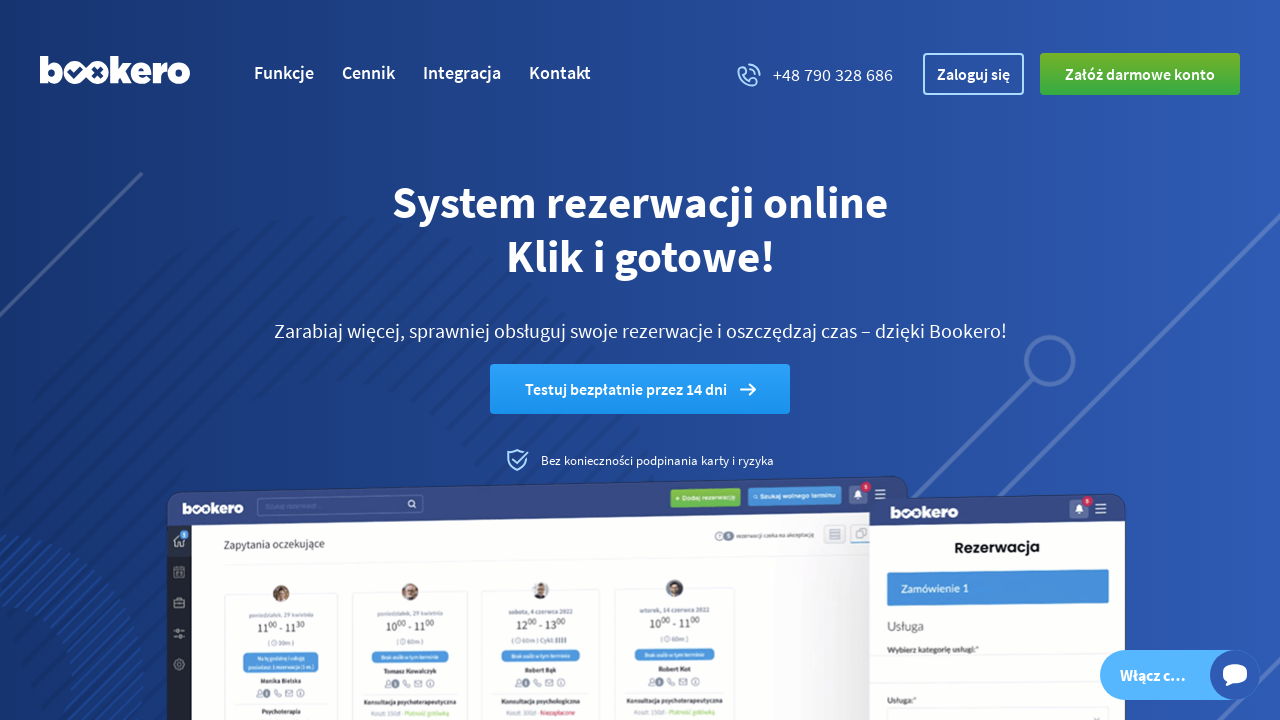

Verified redirection to Bookero website
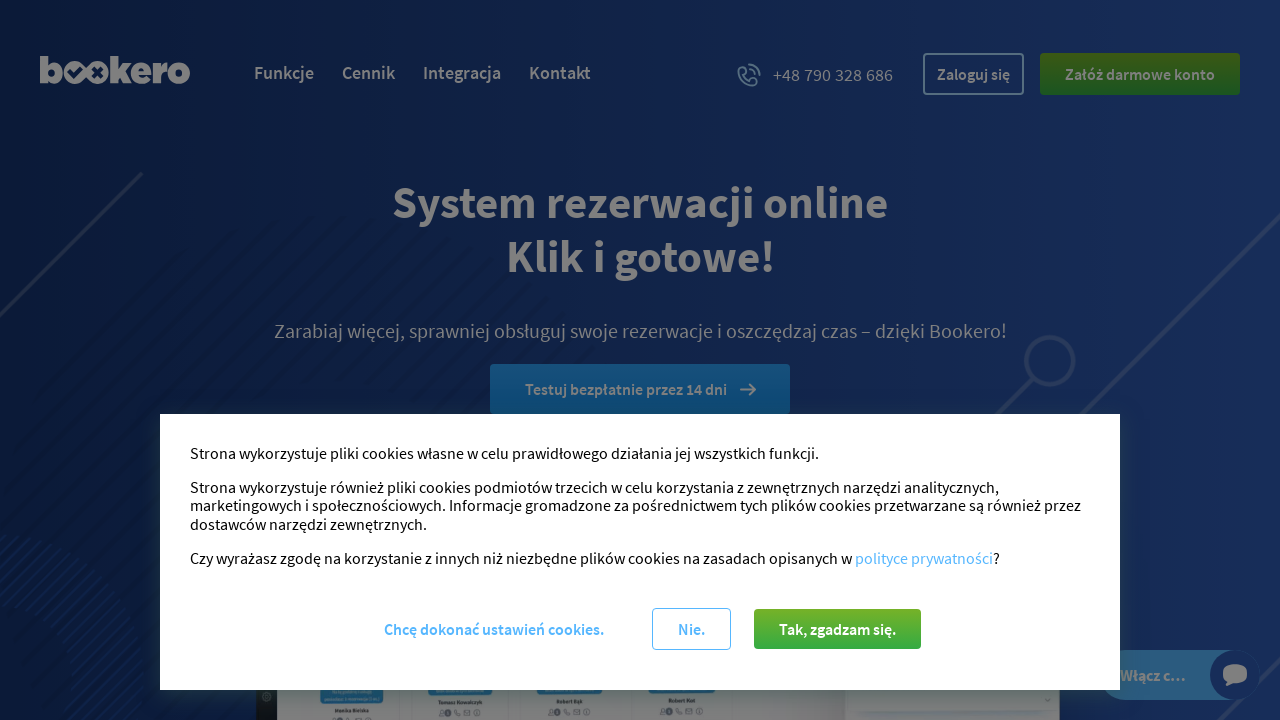

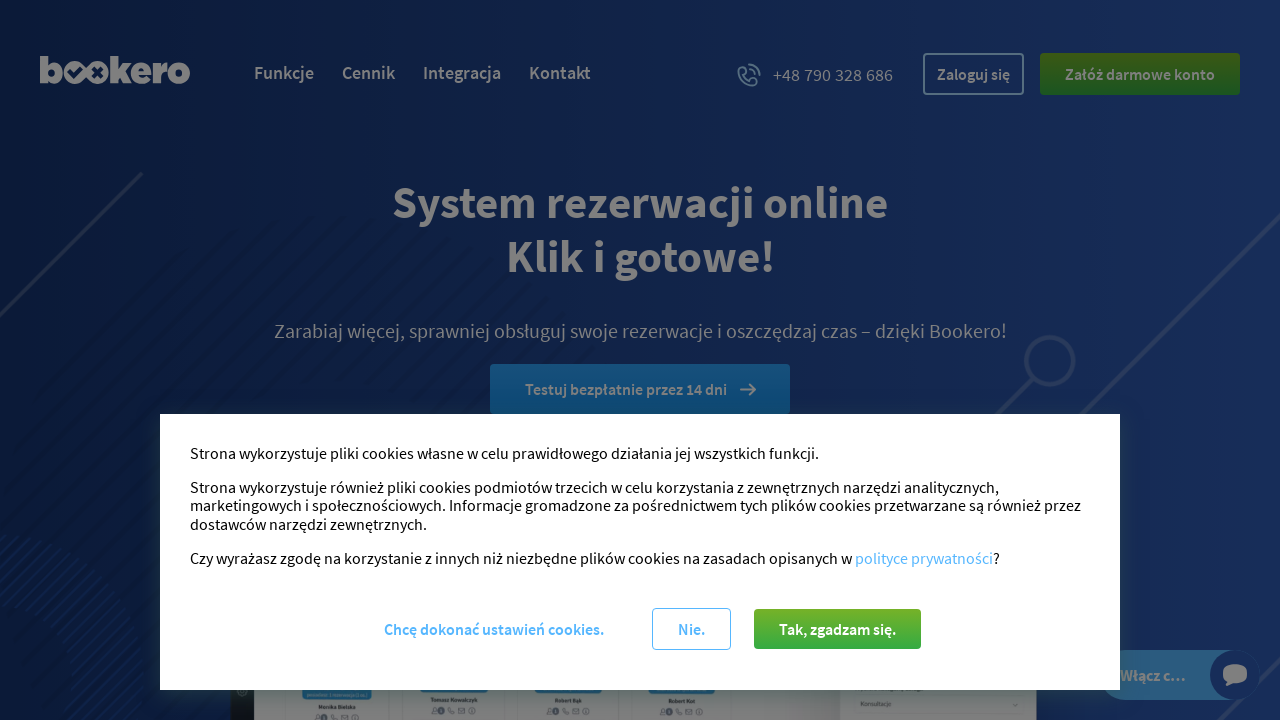